Tests clicking a button element within an iframe on W3Schools try-it editor page by switching to the iframe and clicking the button

Starting URL: https://www.w3schools.com/tags/tryit.asp?filename=tryhtml_button_test

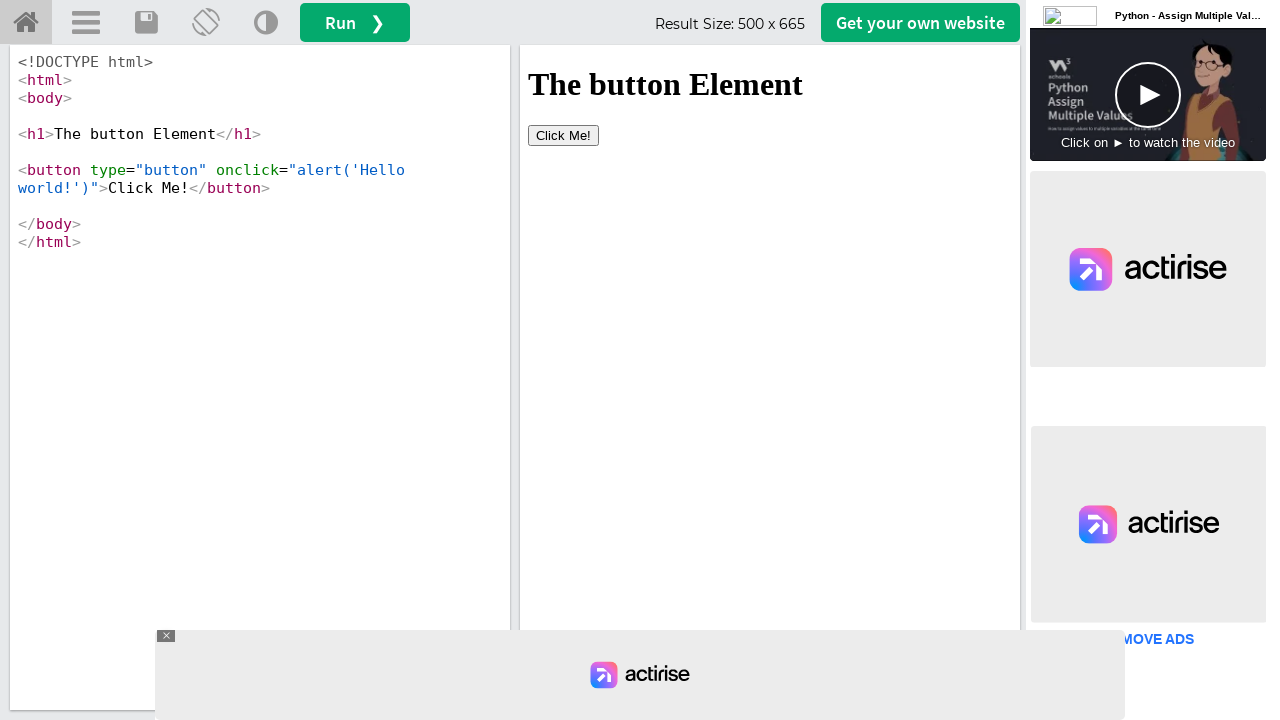

Located iframe with id 'iframeResult'
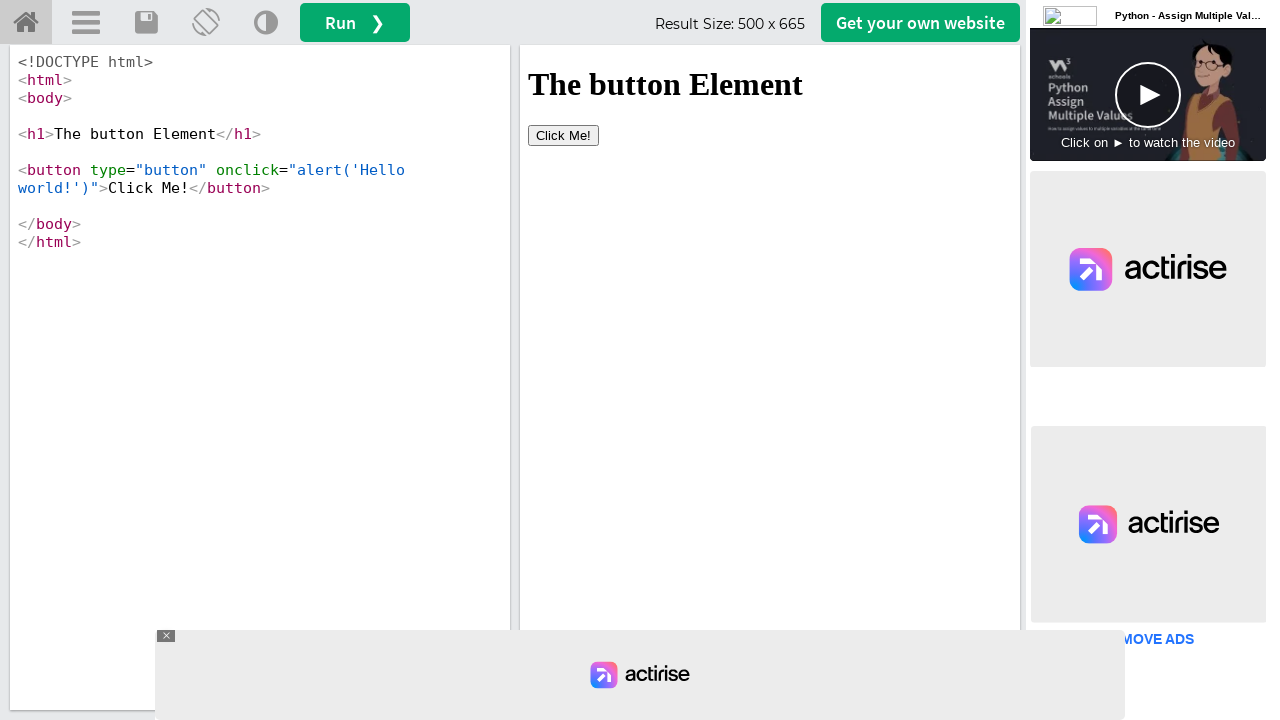

Clicked button element within iframe at (564, 135) on #iframeResult >> internal:control=enter-frame >> button
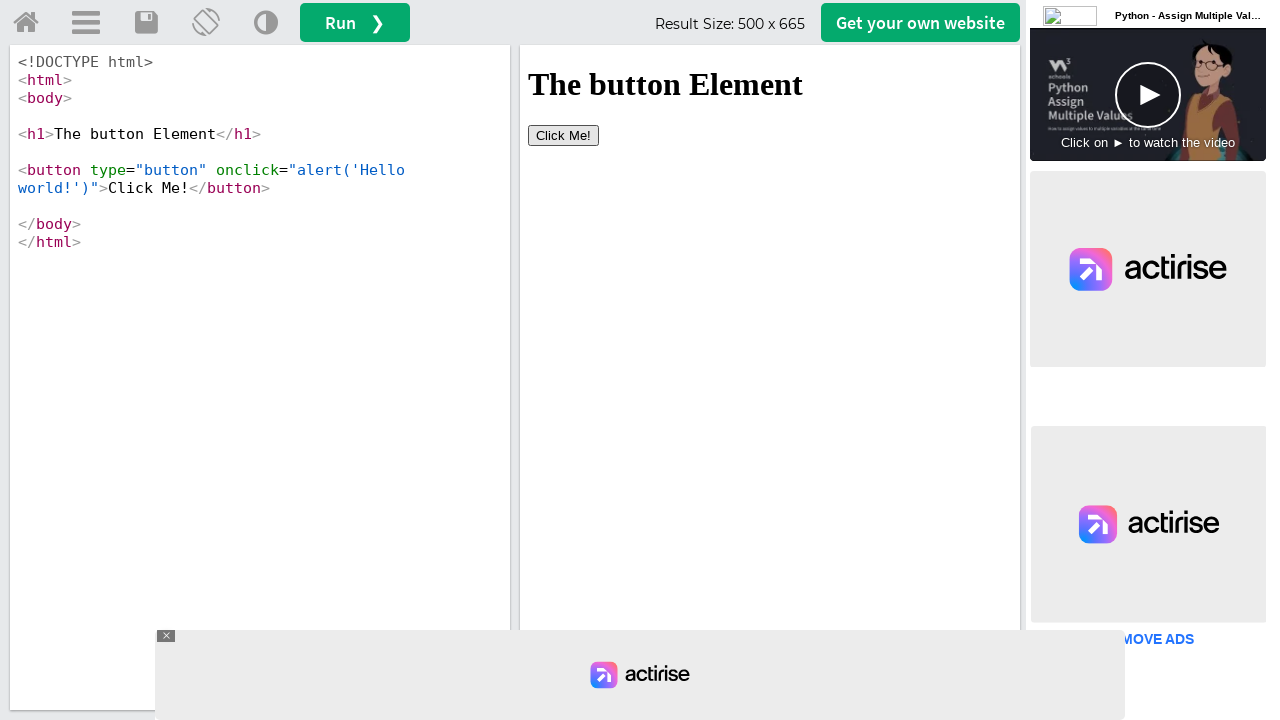

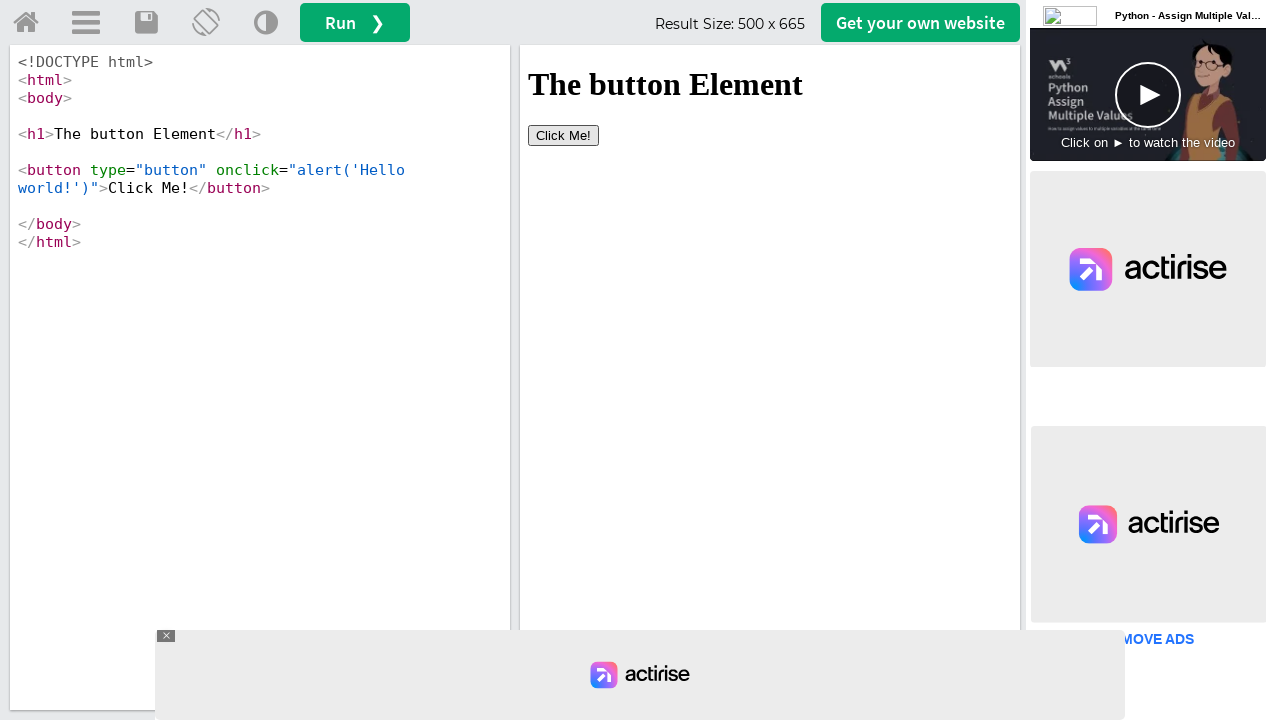